Fills out a registration form with user information including name, address, phone, SSN, and account credentials, then submits the form

Starting URL: https://parabank.parasoft.com/parabank/register.htm

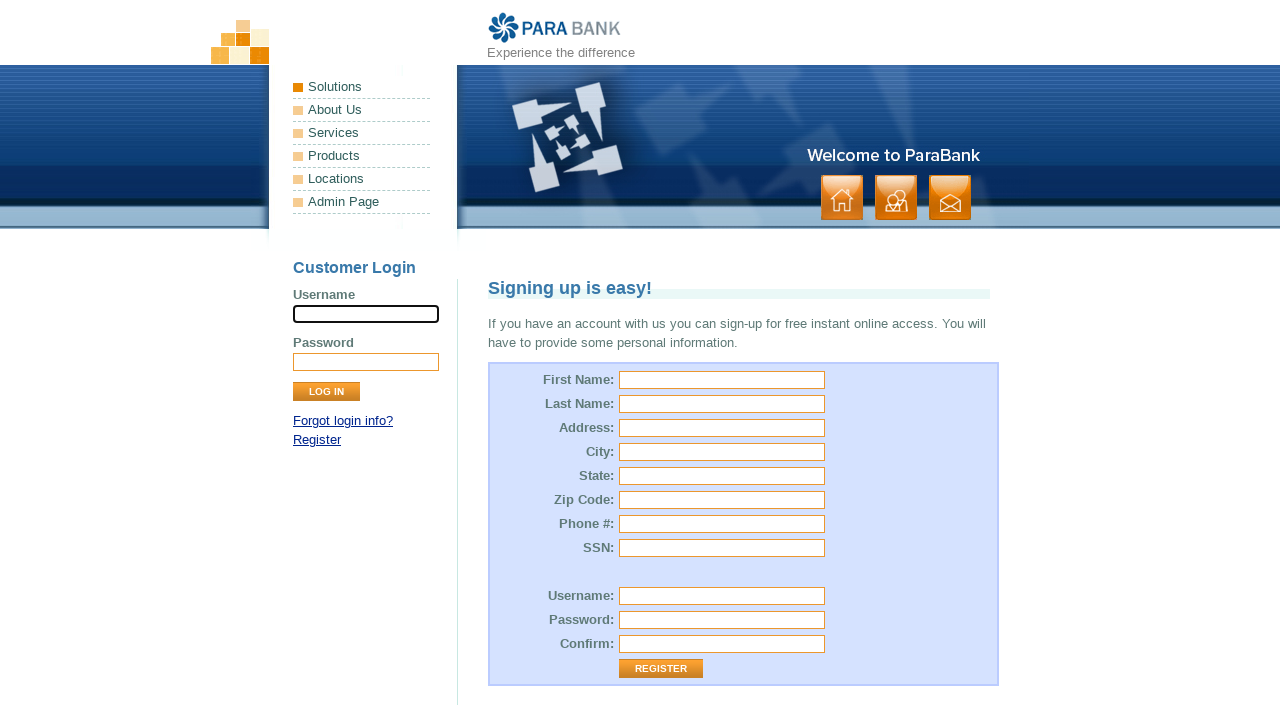

Filled first name field with 'Shakhlo' on input[name='customer.firstName']
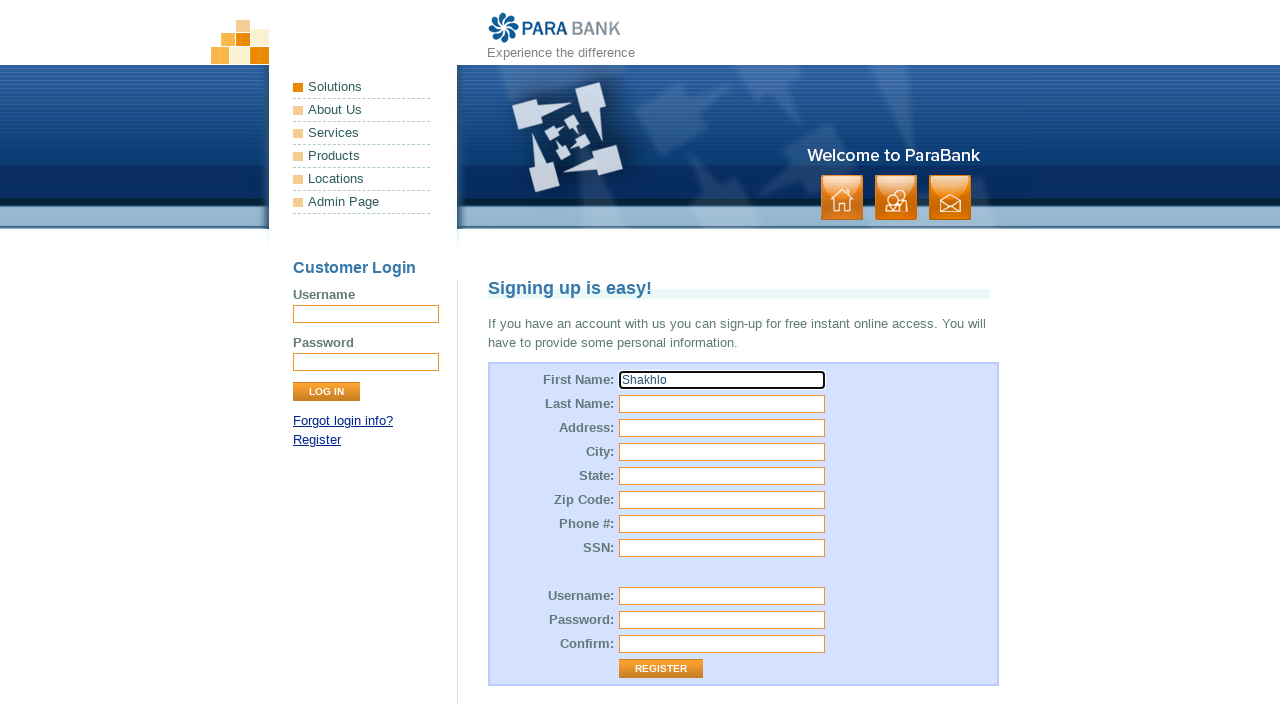

Filled last name field with 'Tukhtaeva' on input[id='customer.lastName']
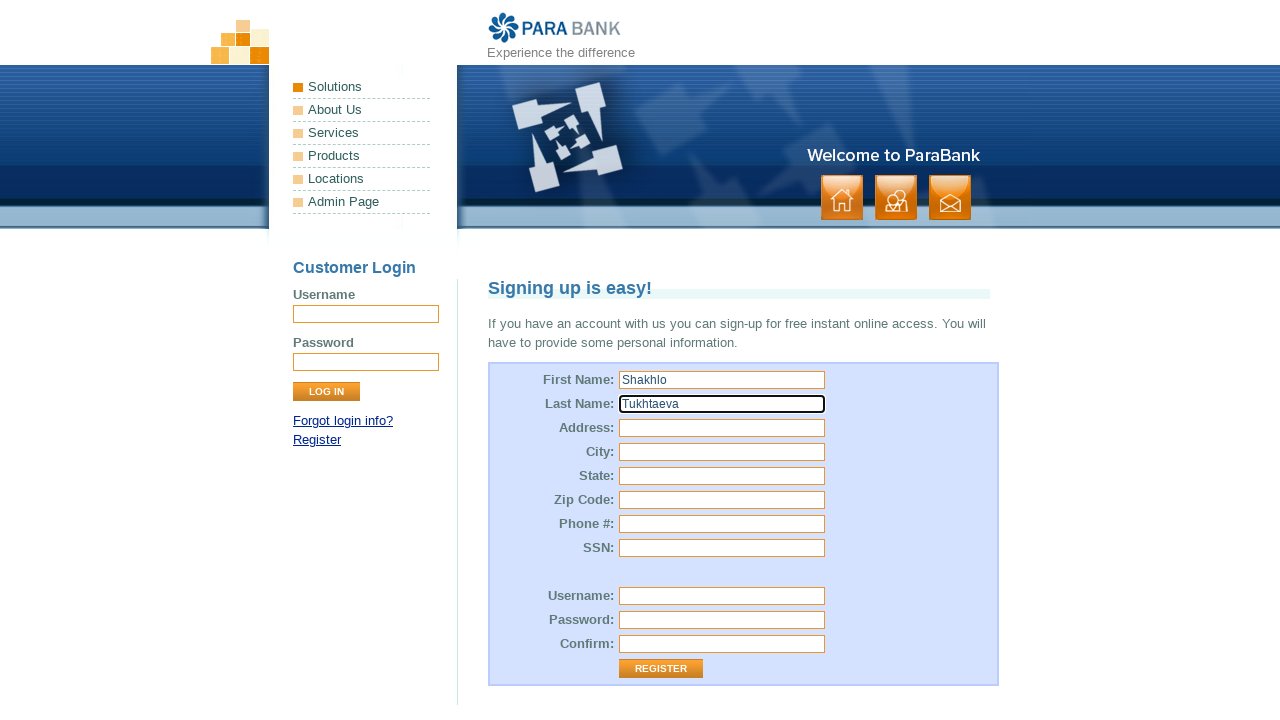

Filled street address with 'Bustleton' on input[id='customer.address.street']
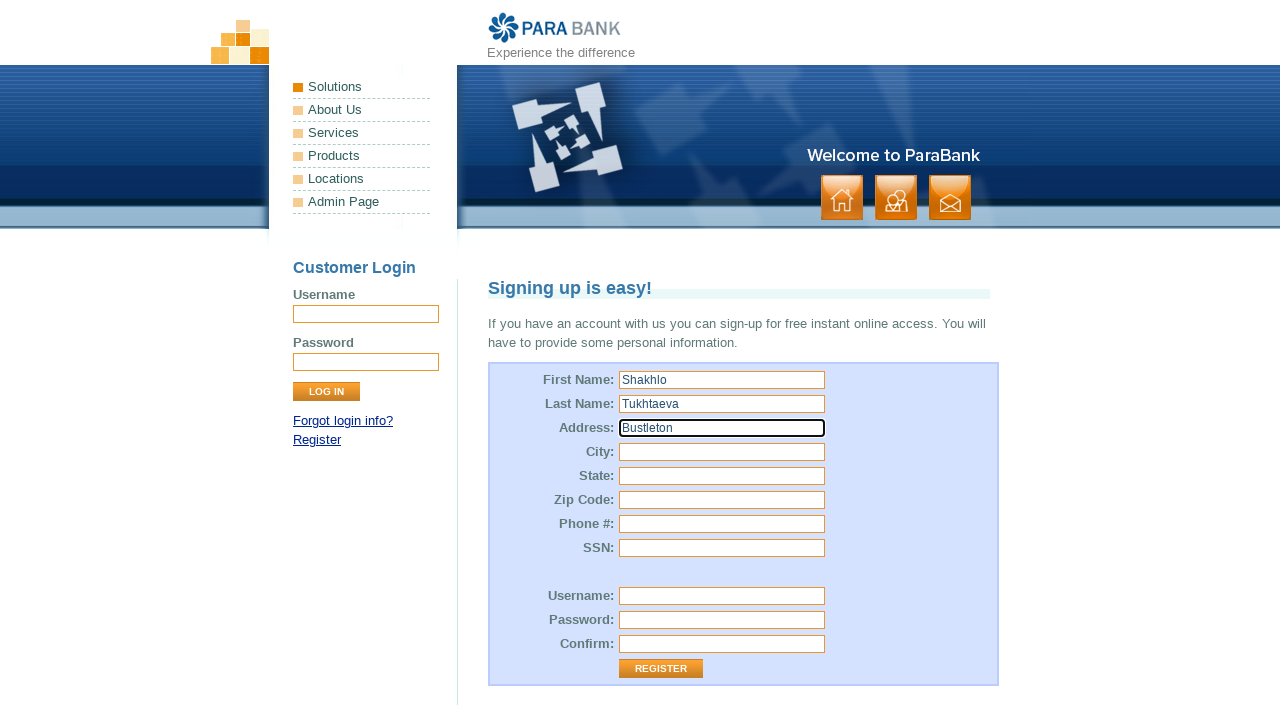

Filled city field with 'Philadelphia' on input[id='customer.address.city']
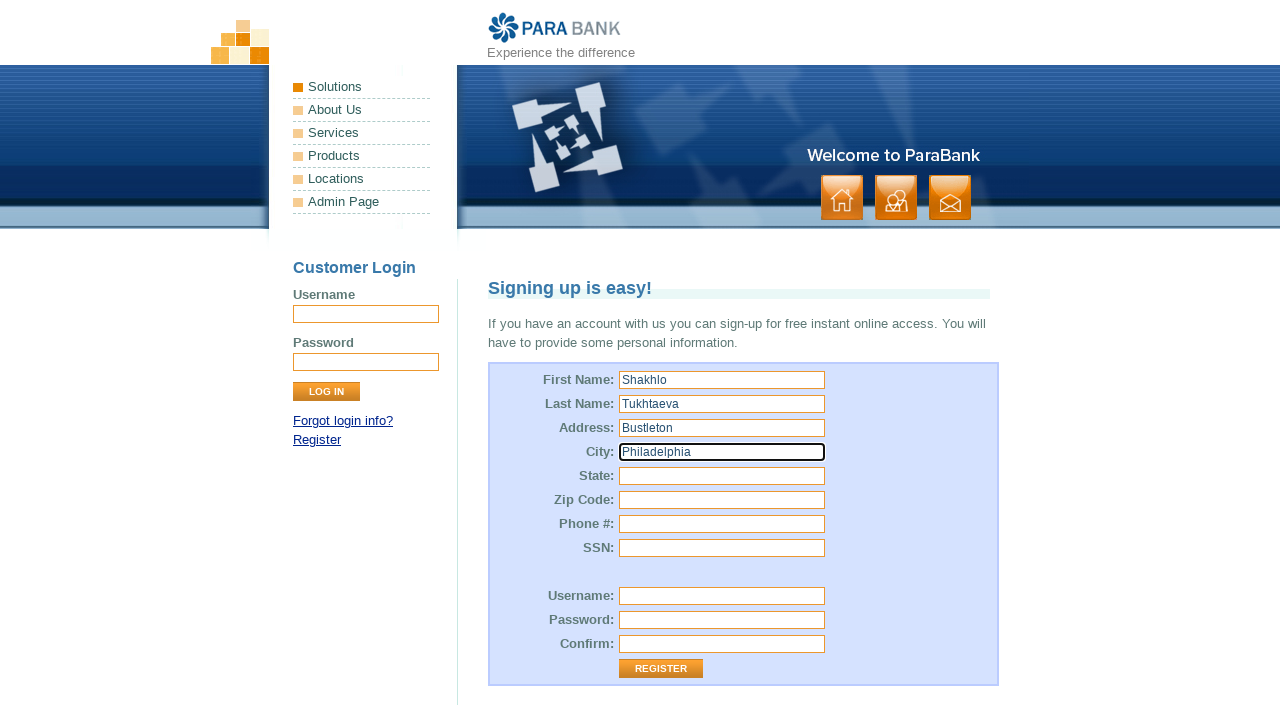

Filled state field with 'PA' on input[id='customer.address.state']
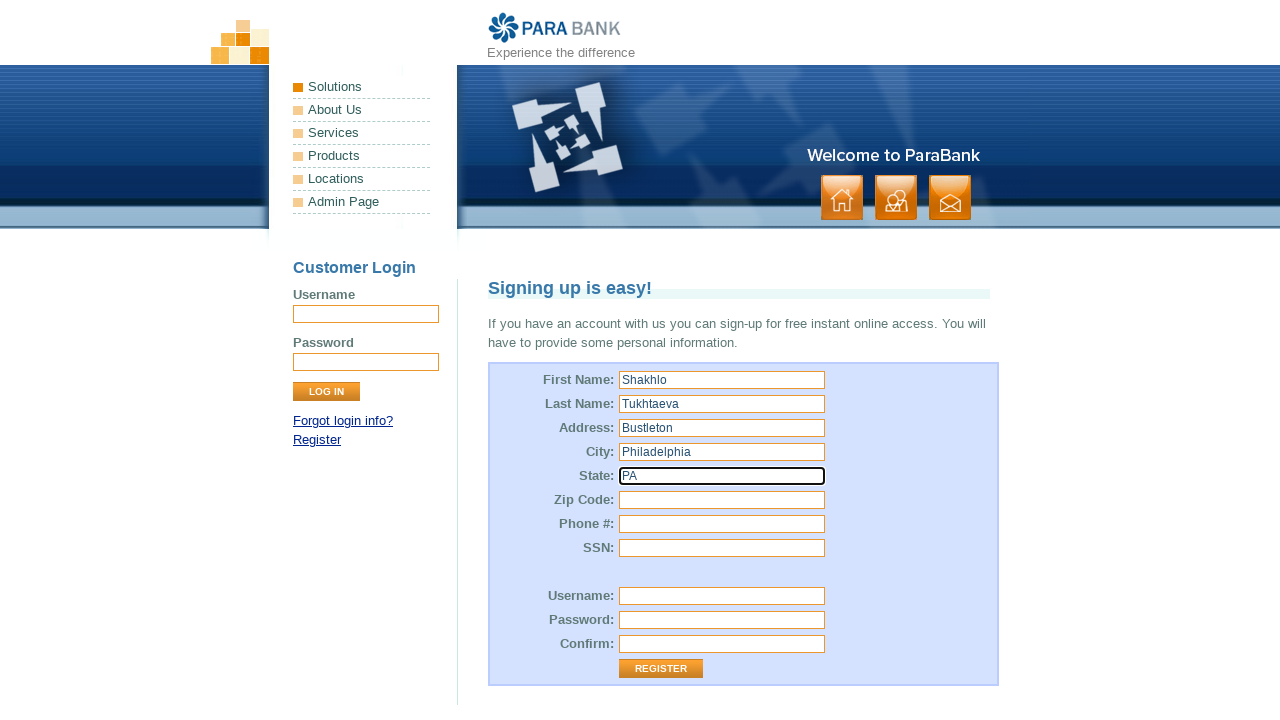

Filled zip code field with '19116' on input[id='customer.address.zipCode']
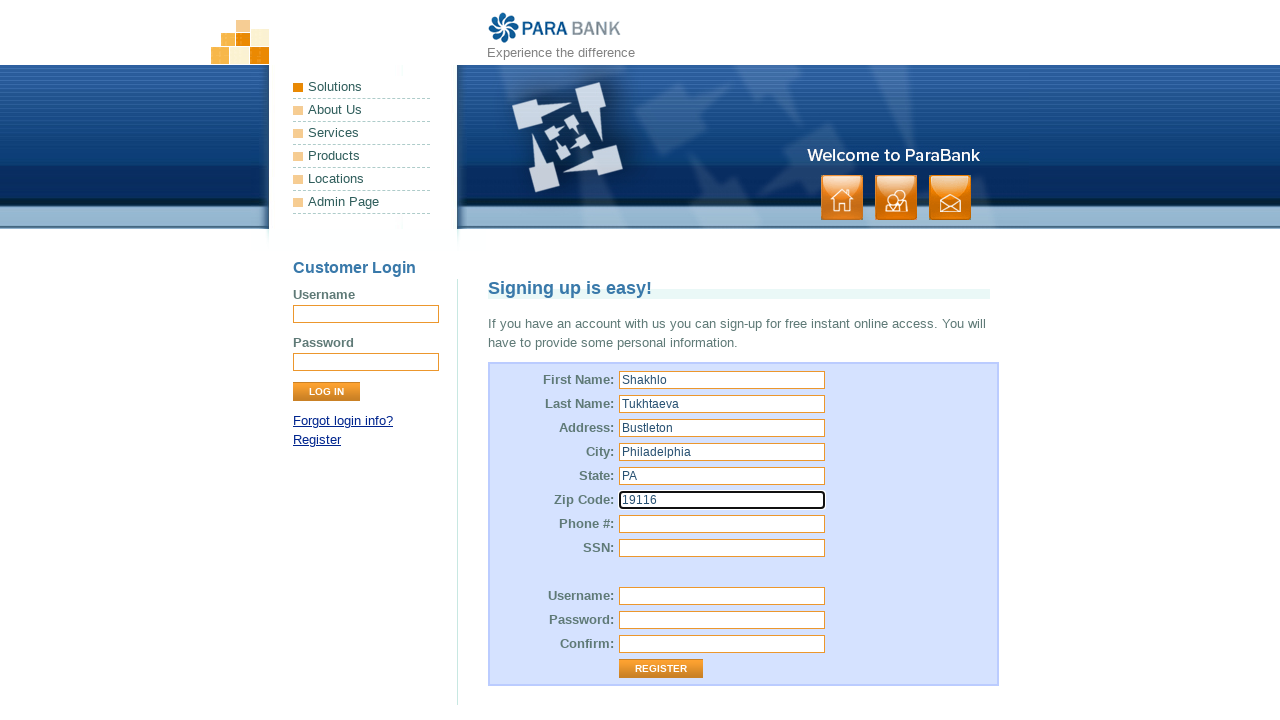

Filled phone number field with '456788990' on input[name='customer.phoneNumber']
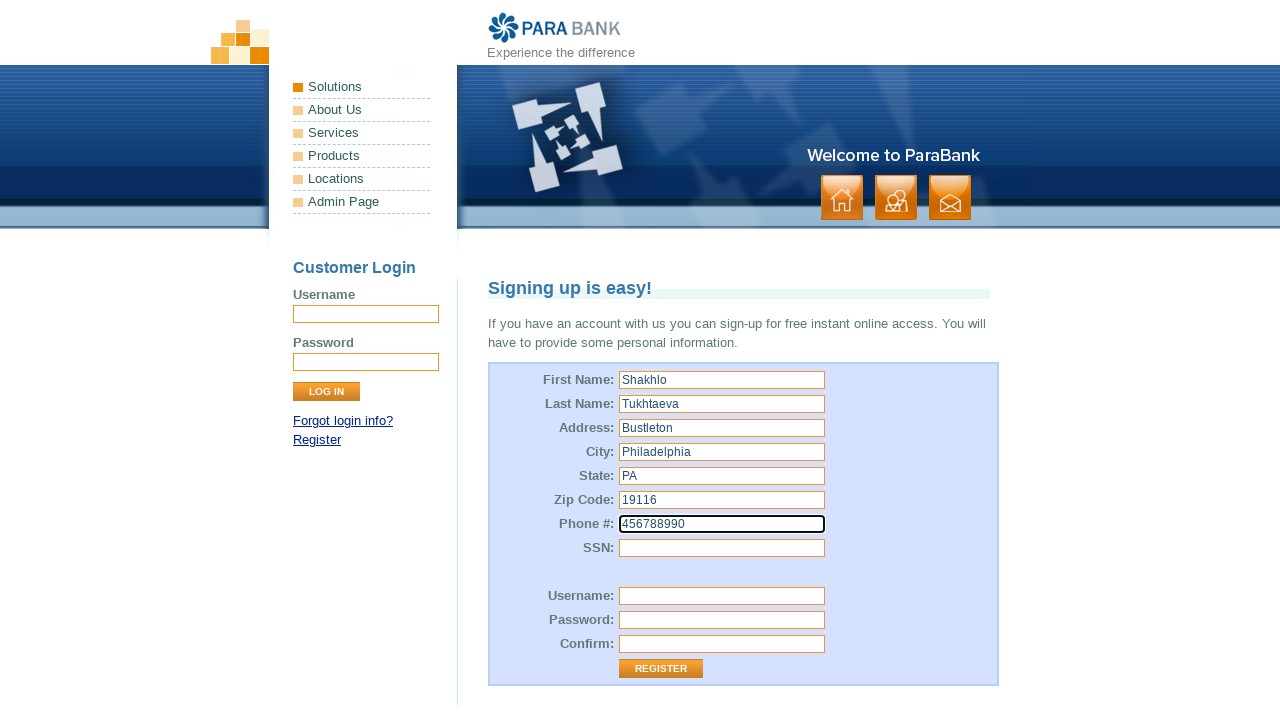

Filled SSN field with '567899' on input[id='customer.ssn']
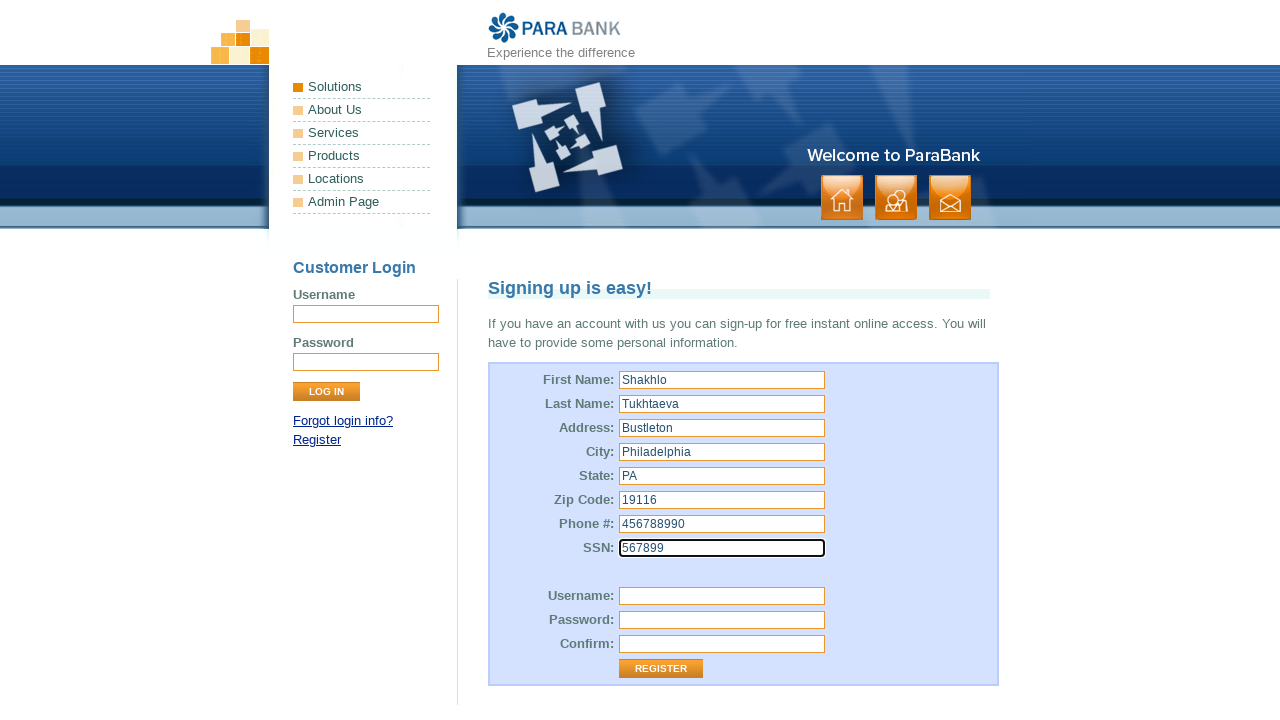

Filled username field with 'testuser123' on input[id='customer.username']
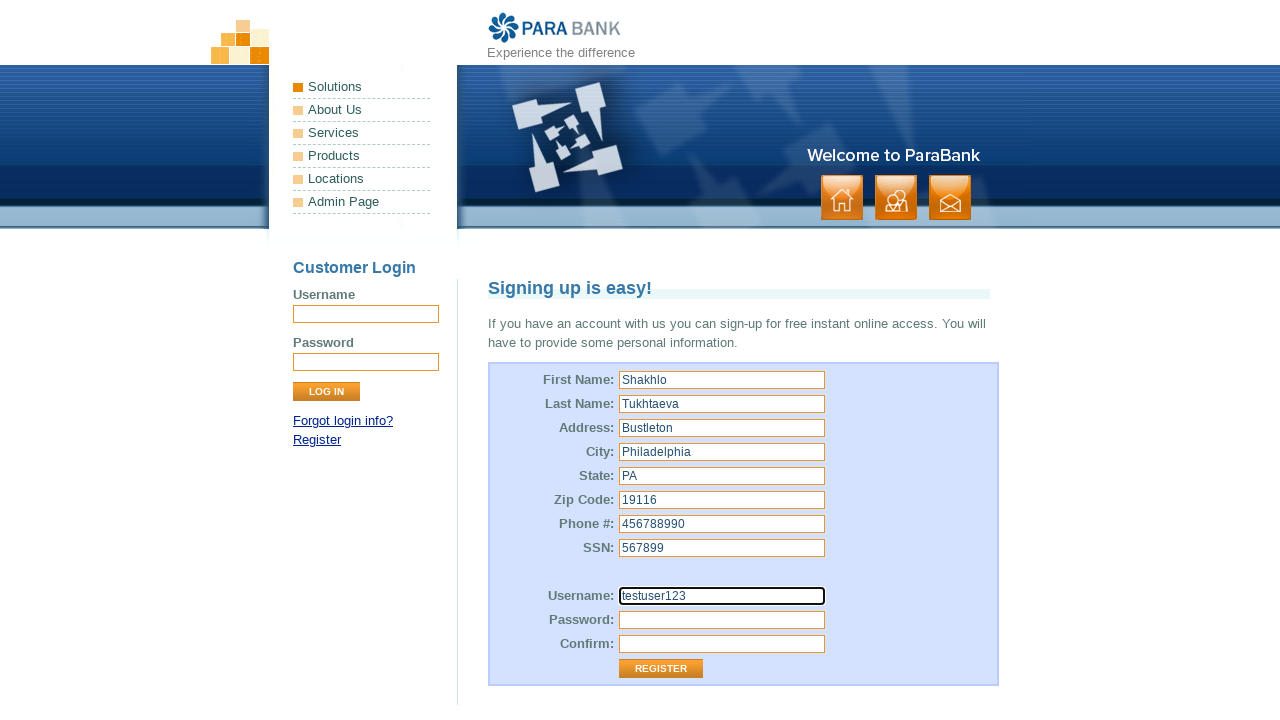

Filled password field with 'testpass456' on input[id='customer.password']
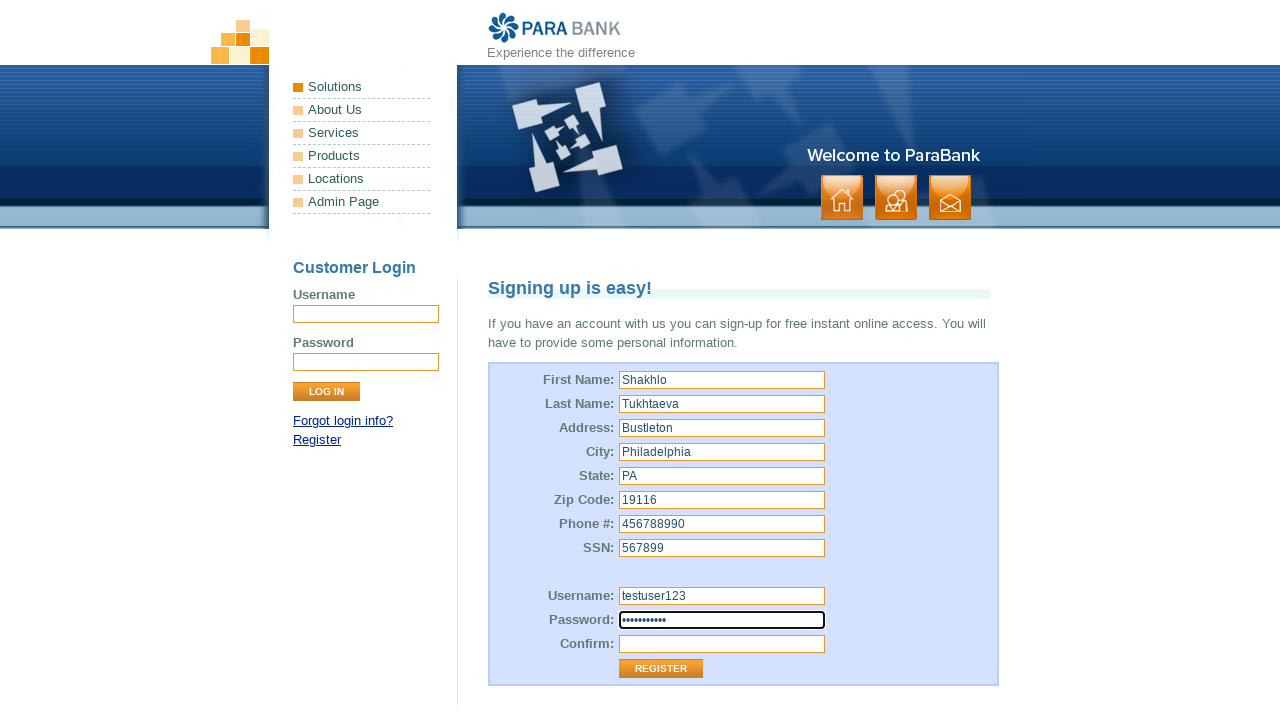

Filled repeated password field with 'testpass456' on input[id='repeatedPassword']
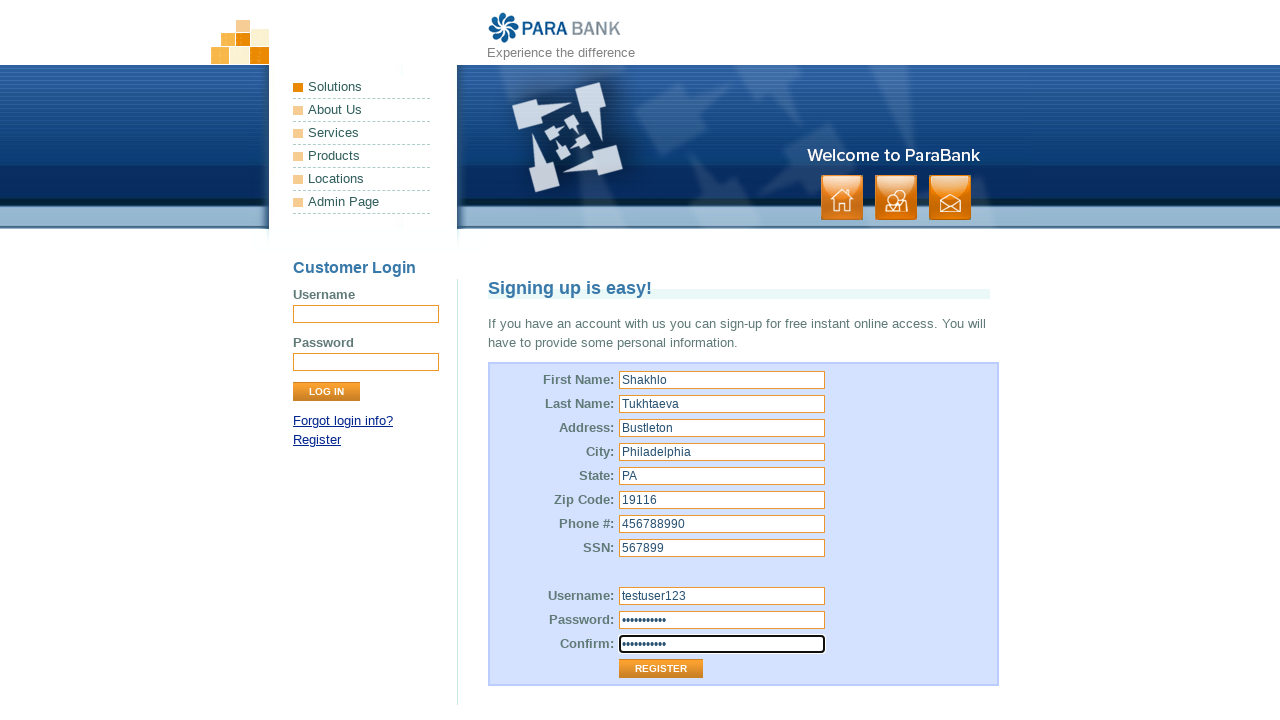

Clicked Register button to submit the form at (661, 669) on input.button[value='Register']
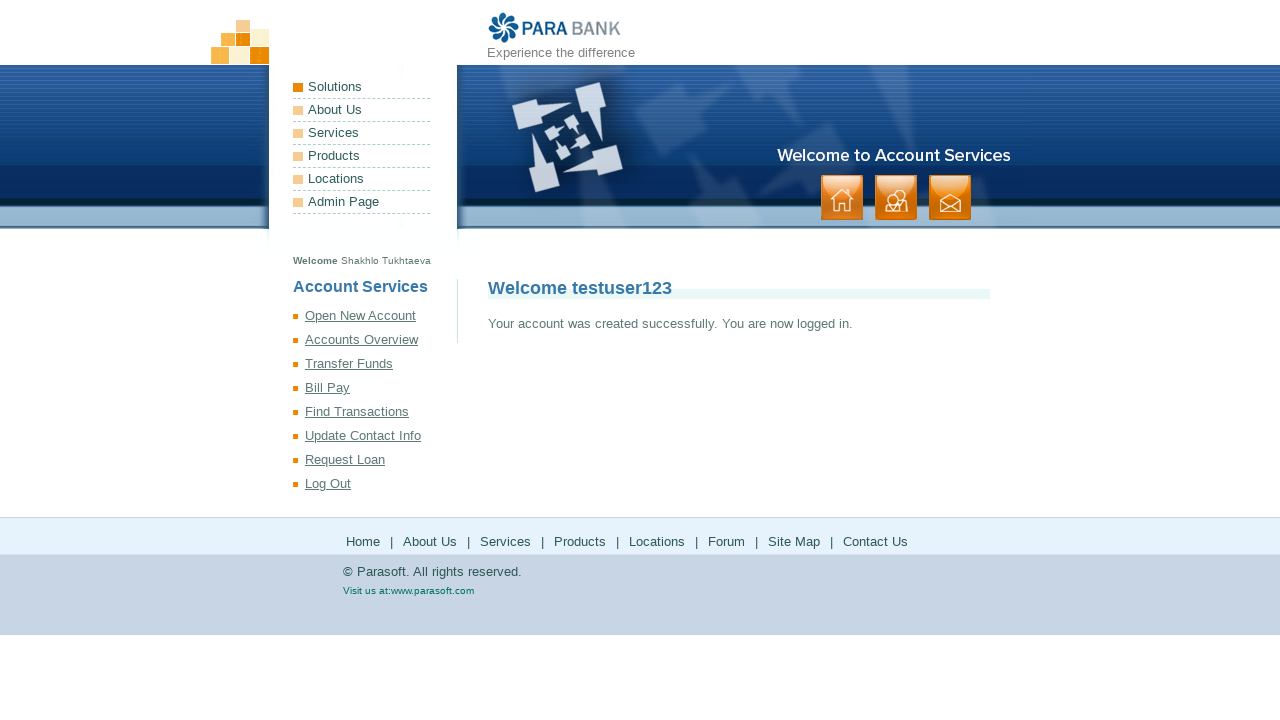

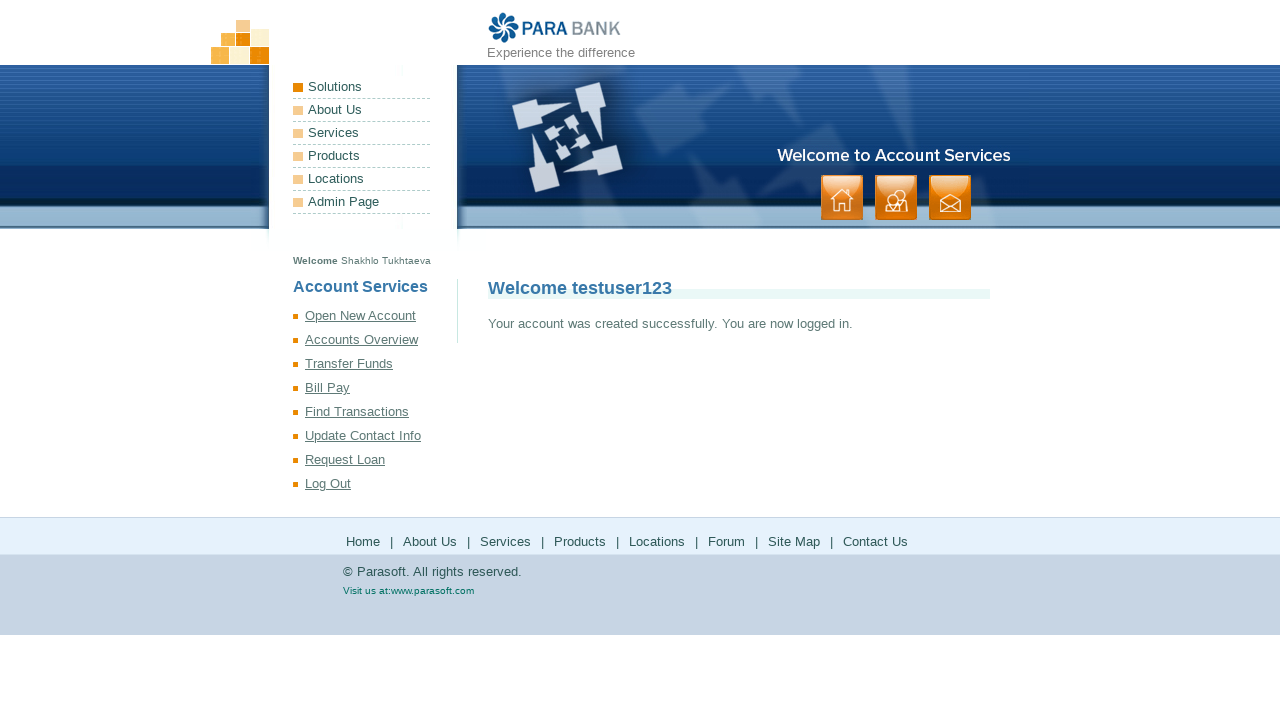